Tests checkbox functionality on a practice page by verifying a Senior Citizen Discount checkbox is initially unchecked, clicking it, verifying it becomes checked, and counting the total number of checkboxes on the page.

Starting URL: https://rahulshettyacademy.com/dropdownsPractise/

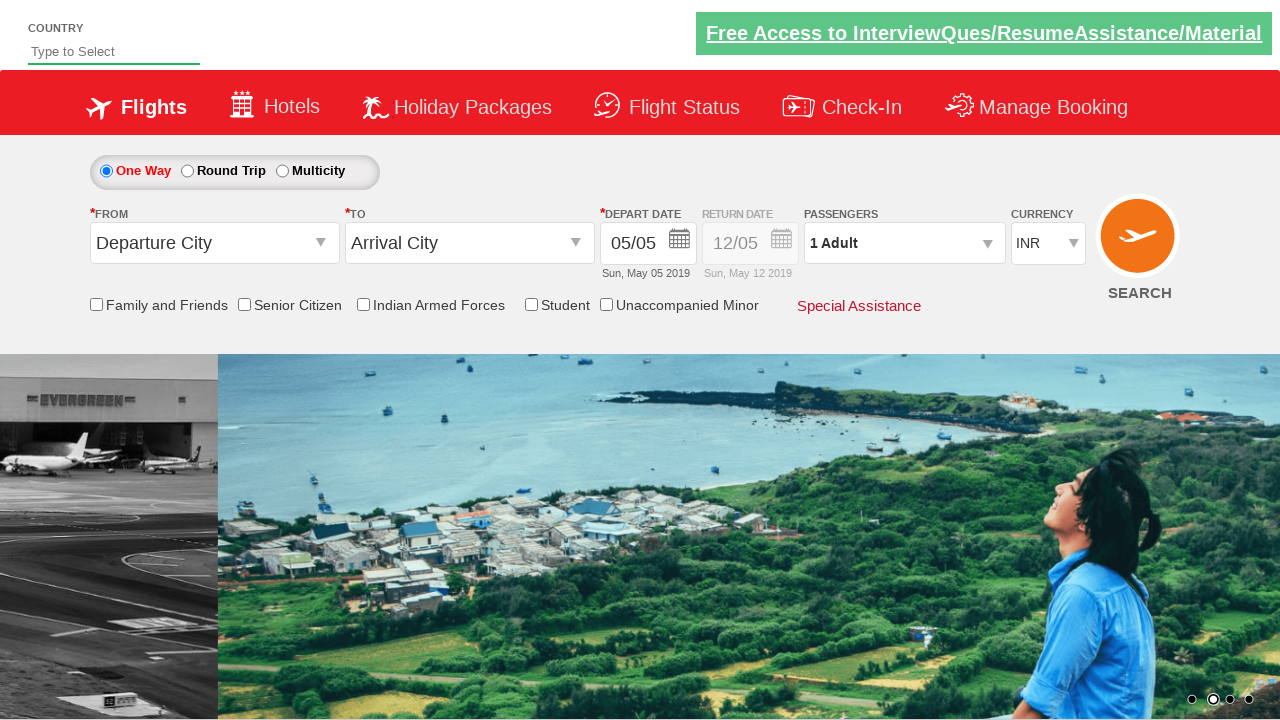

Located Senior Citizen Discount checkbox element
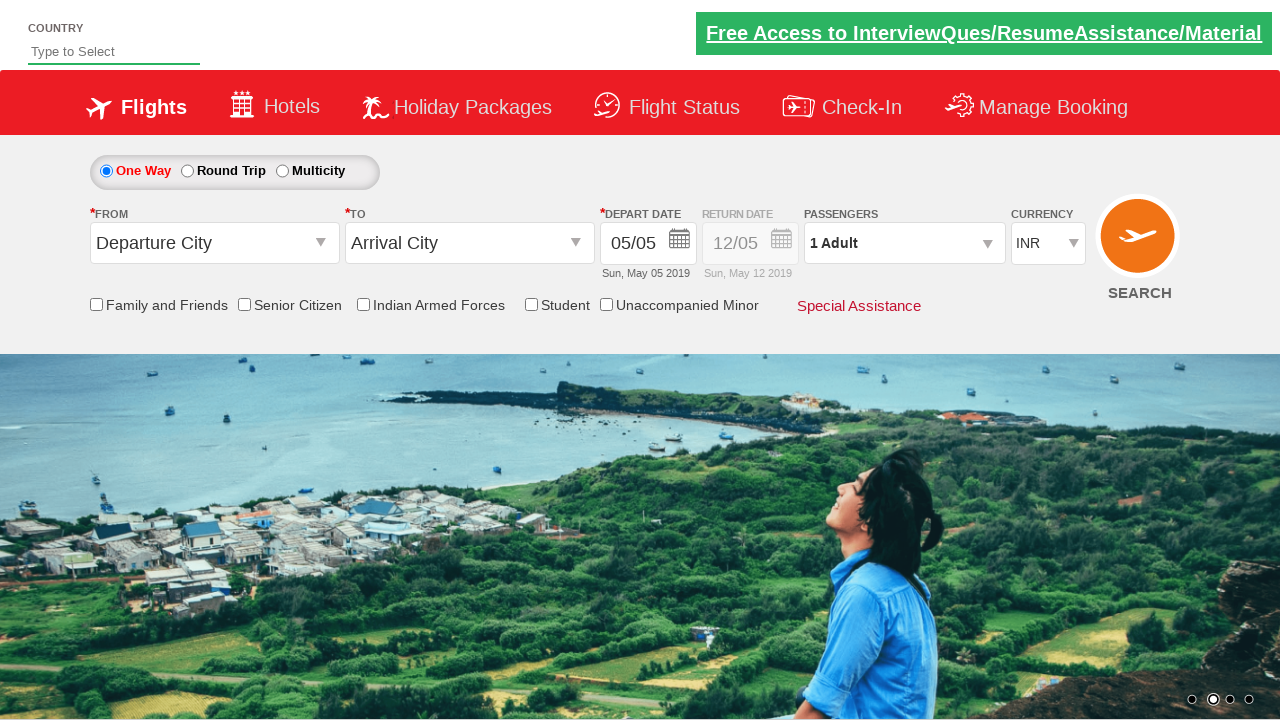

Verified Senior Citizen Discount checkbox is initially unchecked
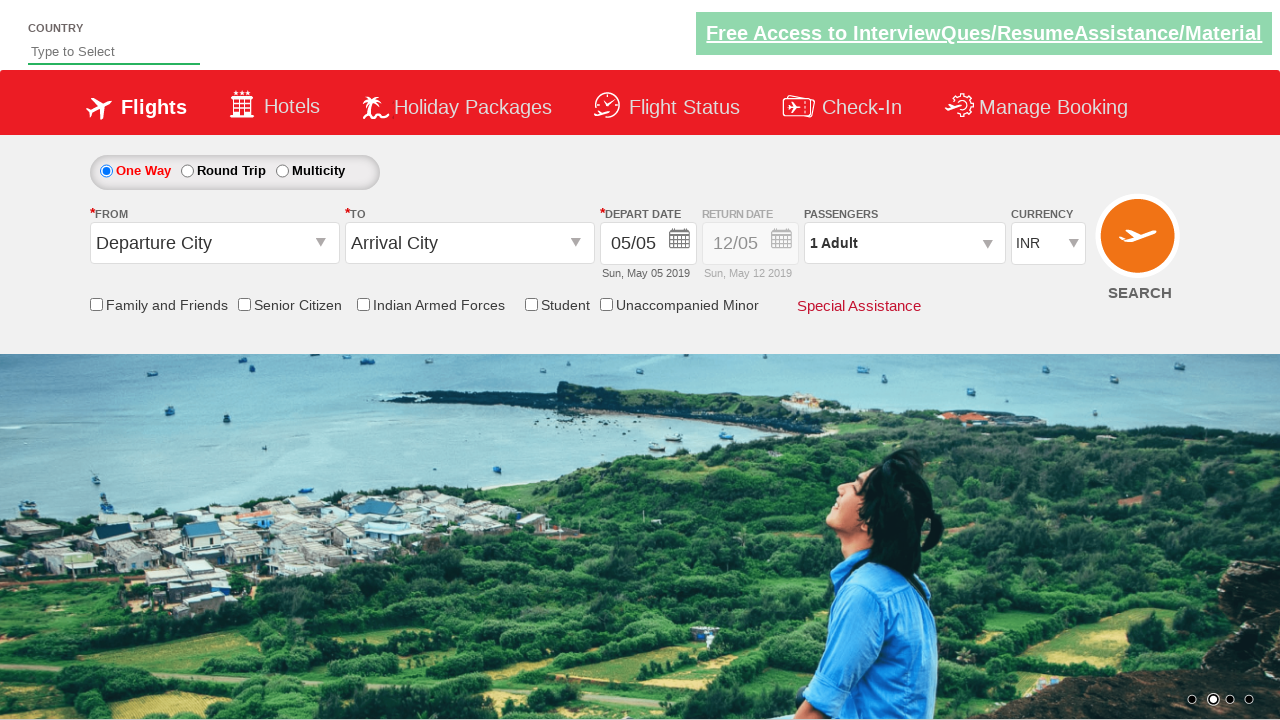

Clicked Senior Citizen Discount checkbox at (244, 304) on input[id*='SeniorCitizenDiscount']
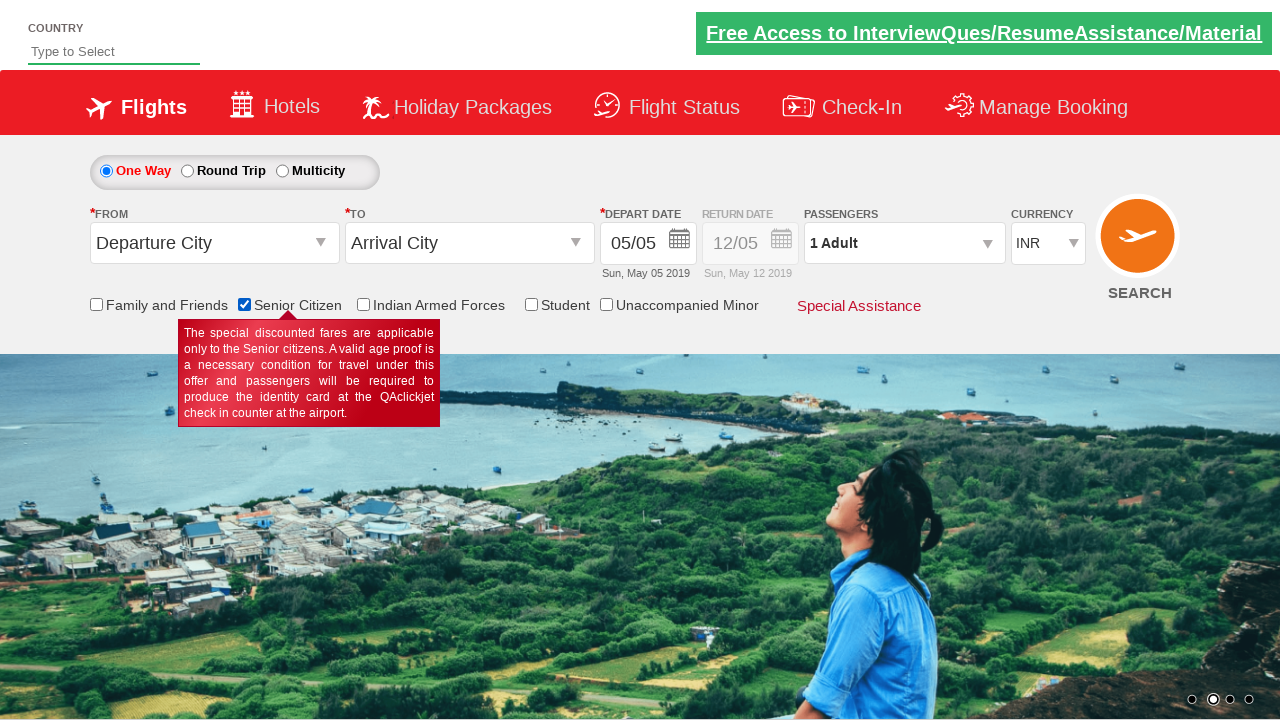

Verified Senior Citizen Discount checkbox is now checked
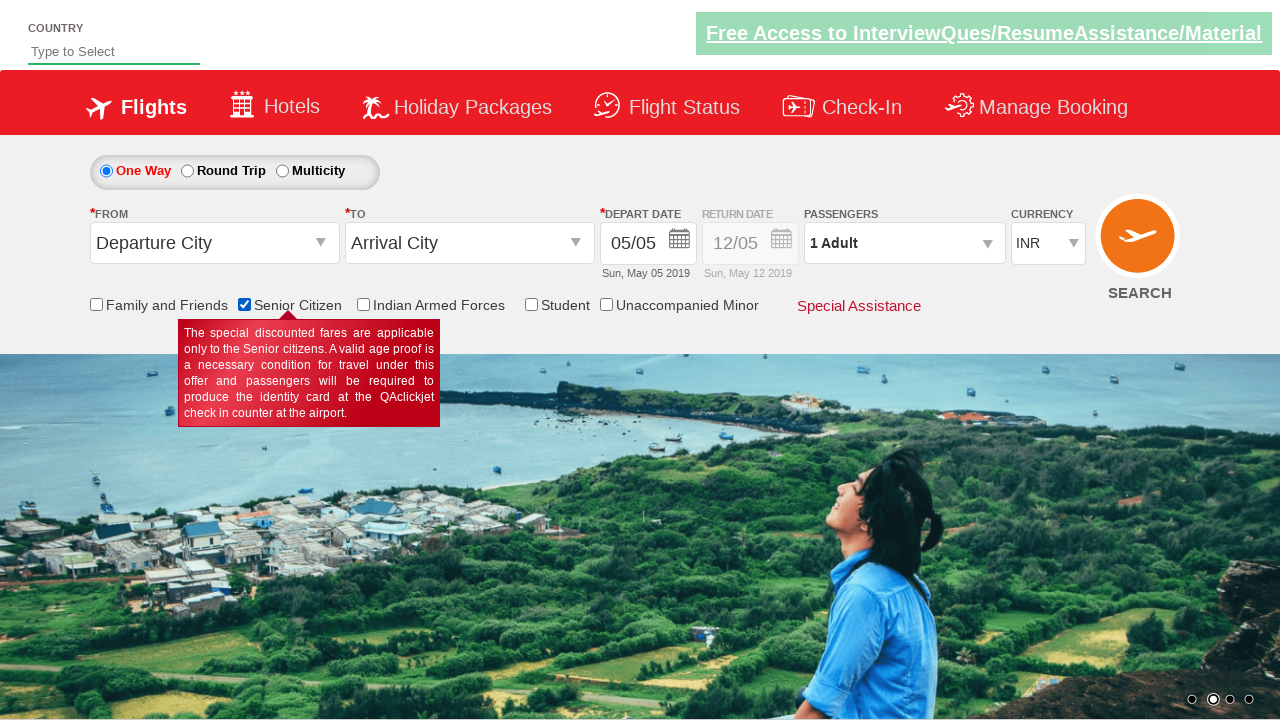

Located all checkbox elements on the page
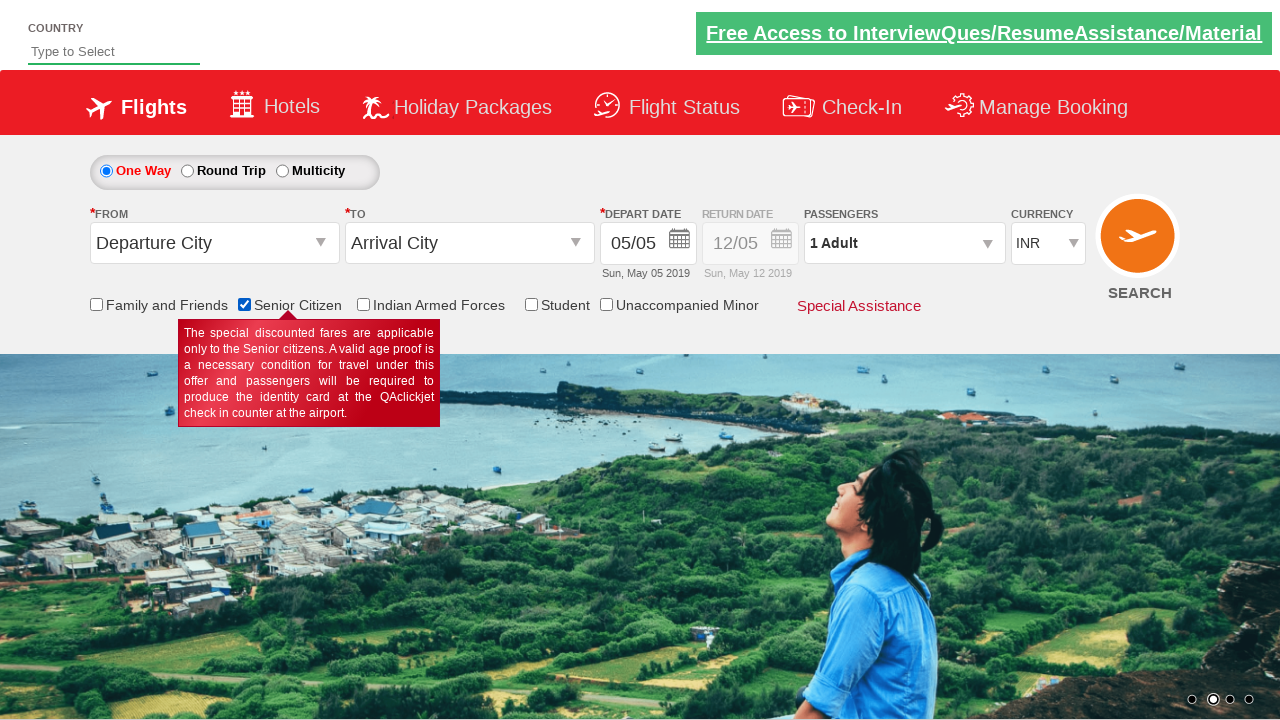

Counted total checkboxes: 6
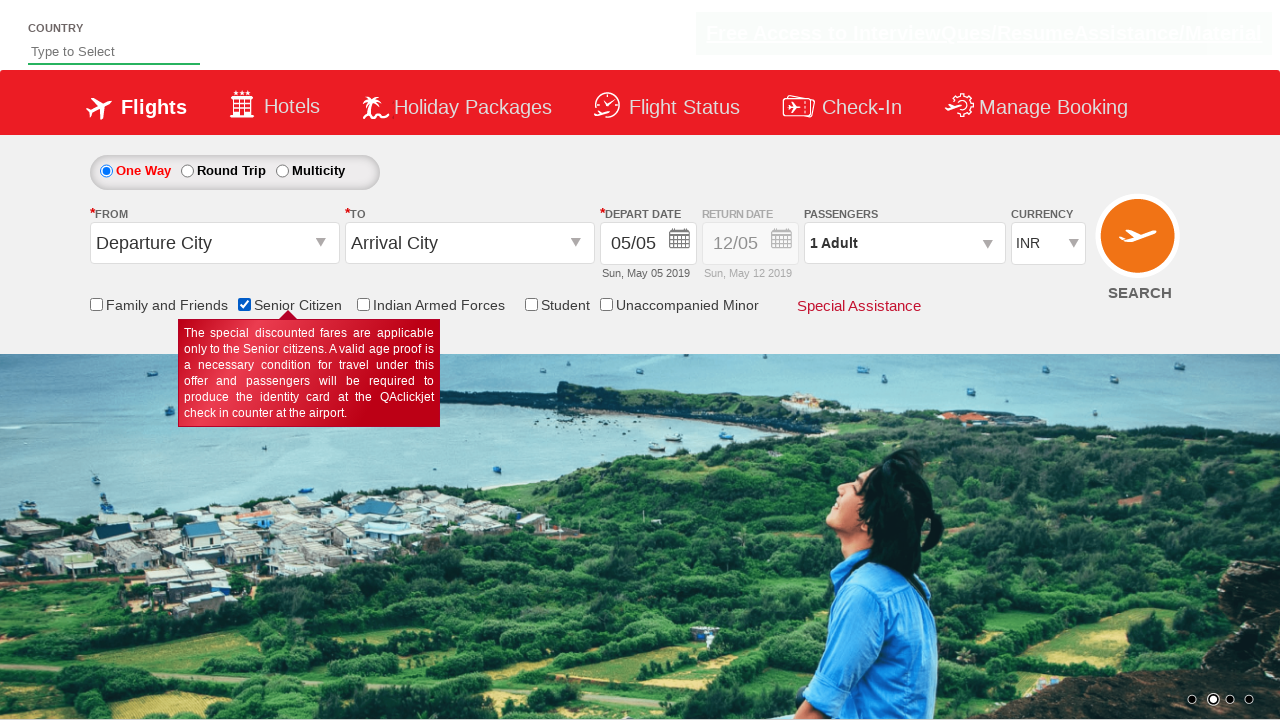

Verified total checkbox count is 6
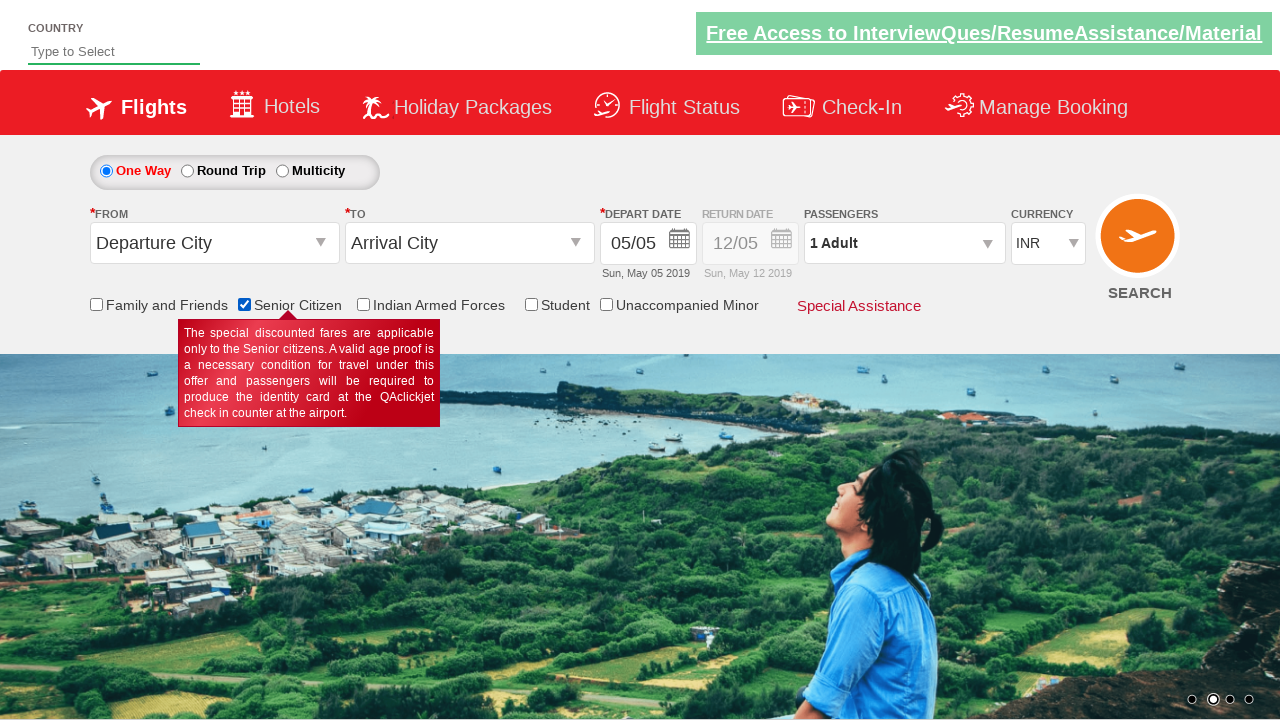

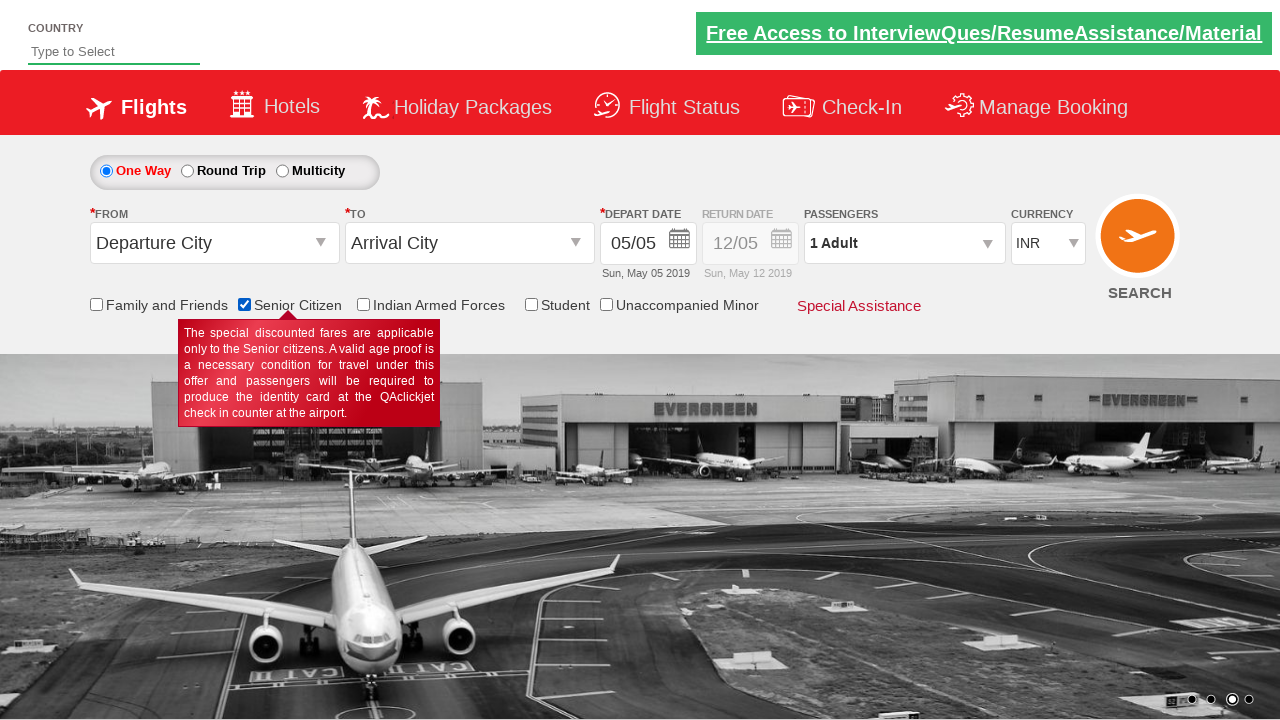